Tests filling autocomplete field using XPath selector

Starting URL: https://formy-project.herokuapp.com/autocomplete

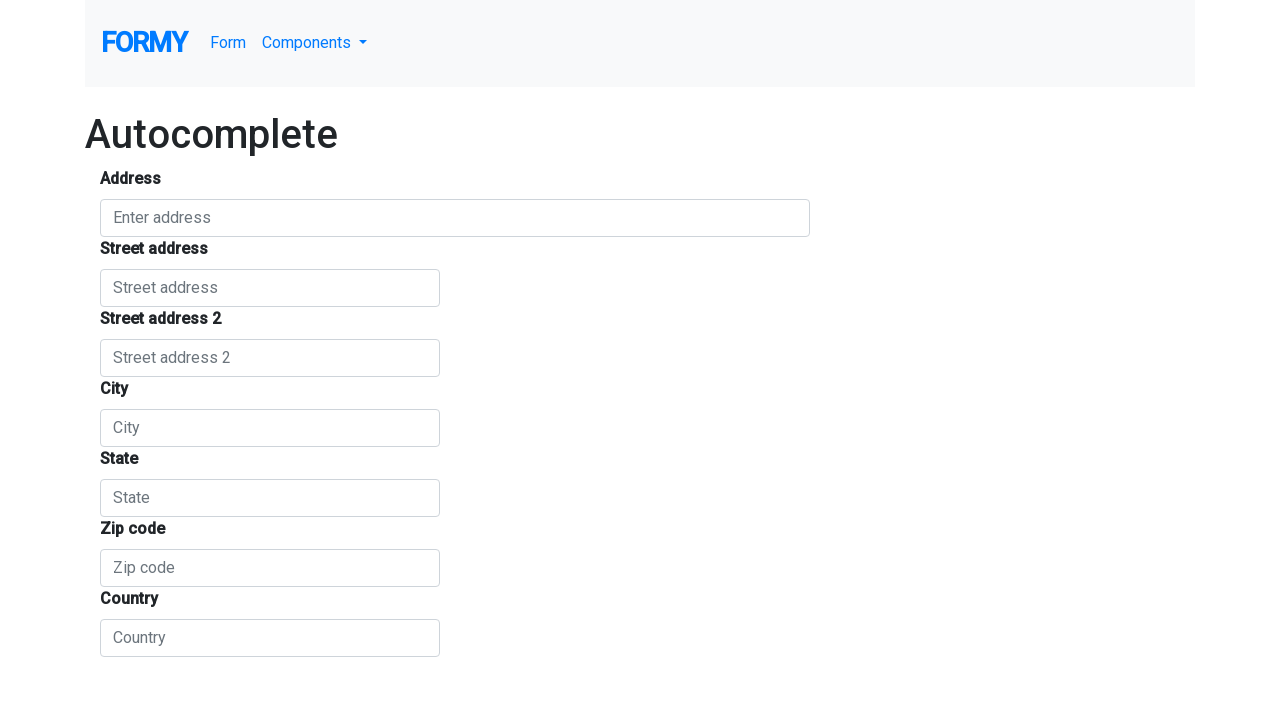

Filled autocomplete field with 'David Thompson' using XPath selector on #autocomplete
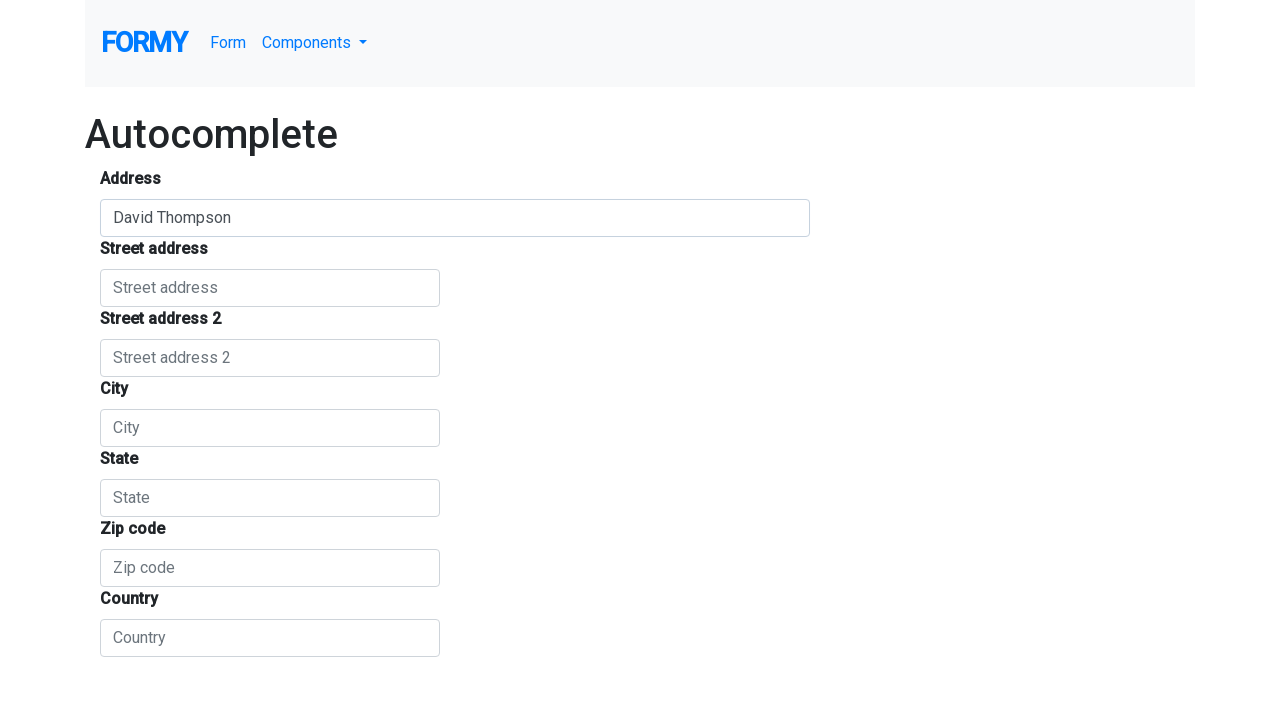

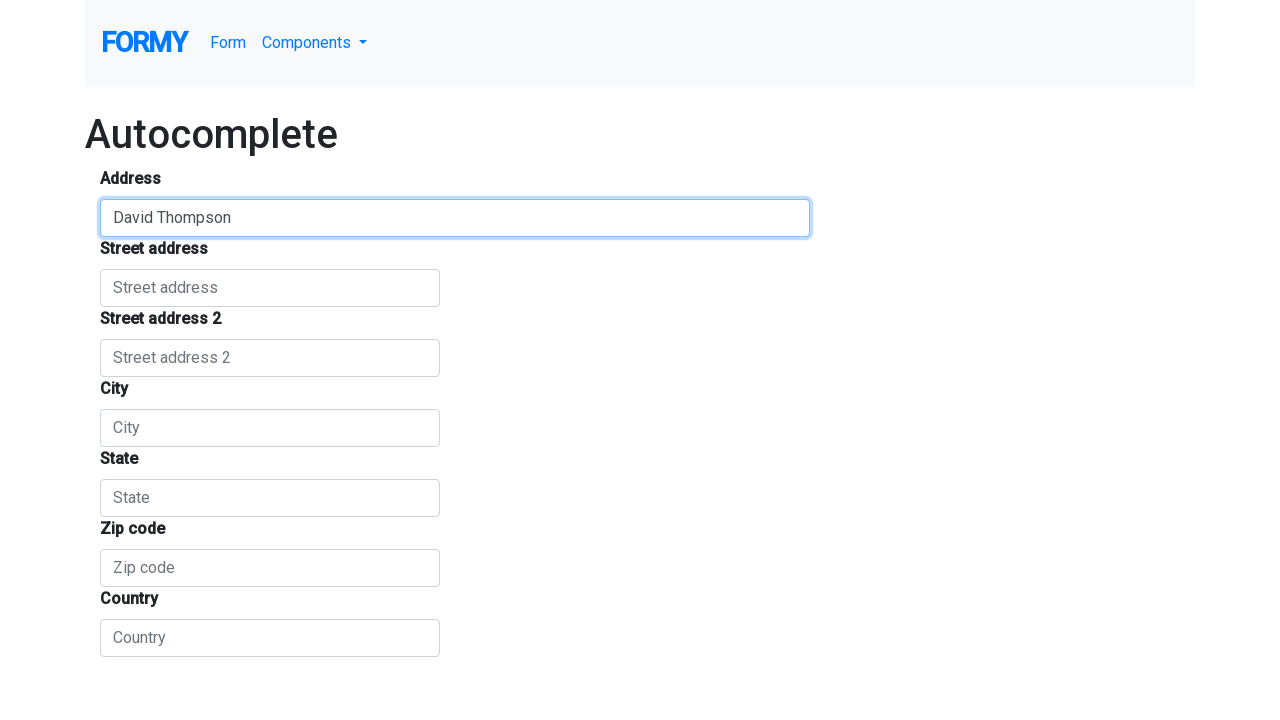